Tests drag and drop using click and hold, move to element, and release actions to drag an element to a target

Starting URL: https://jqueryui.com/droppable/

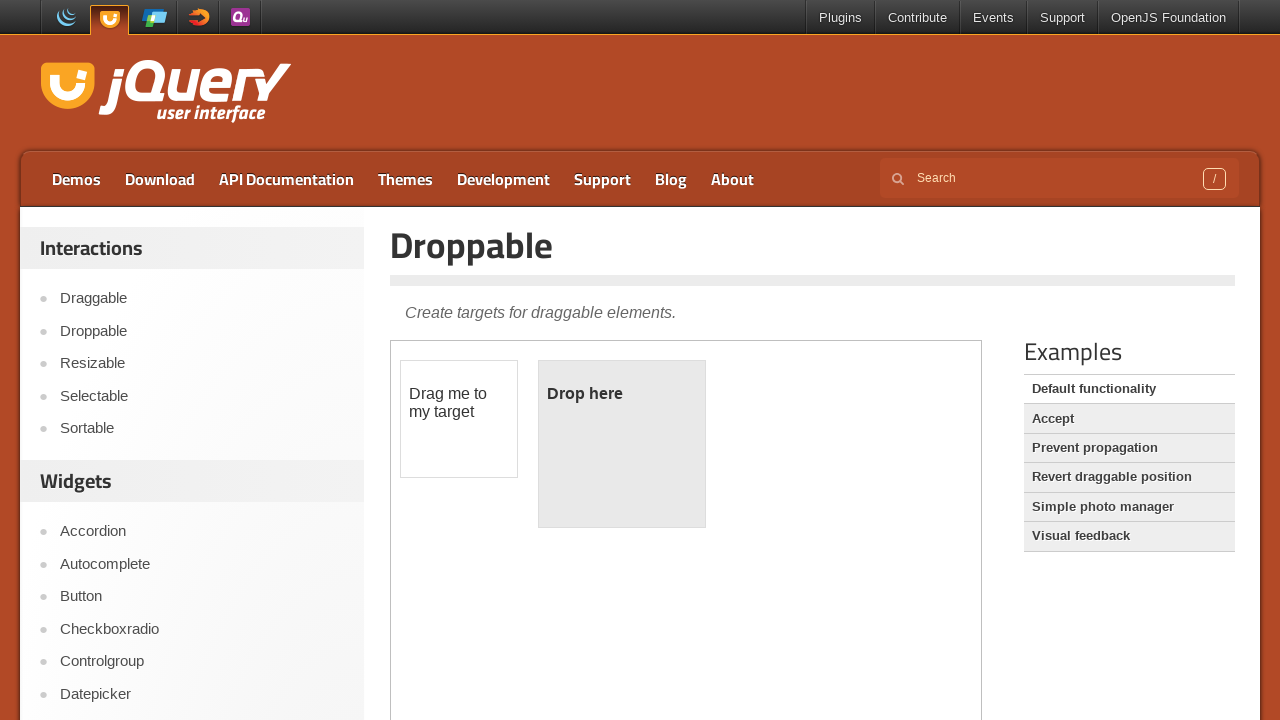

Navigated to jQuery UI droppable demo page
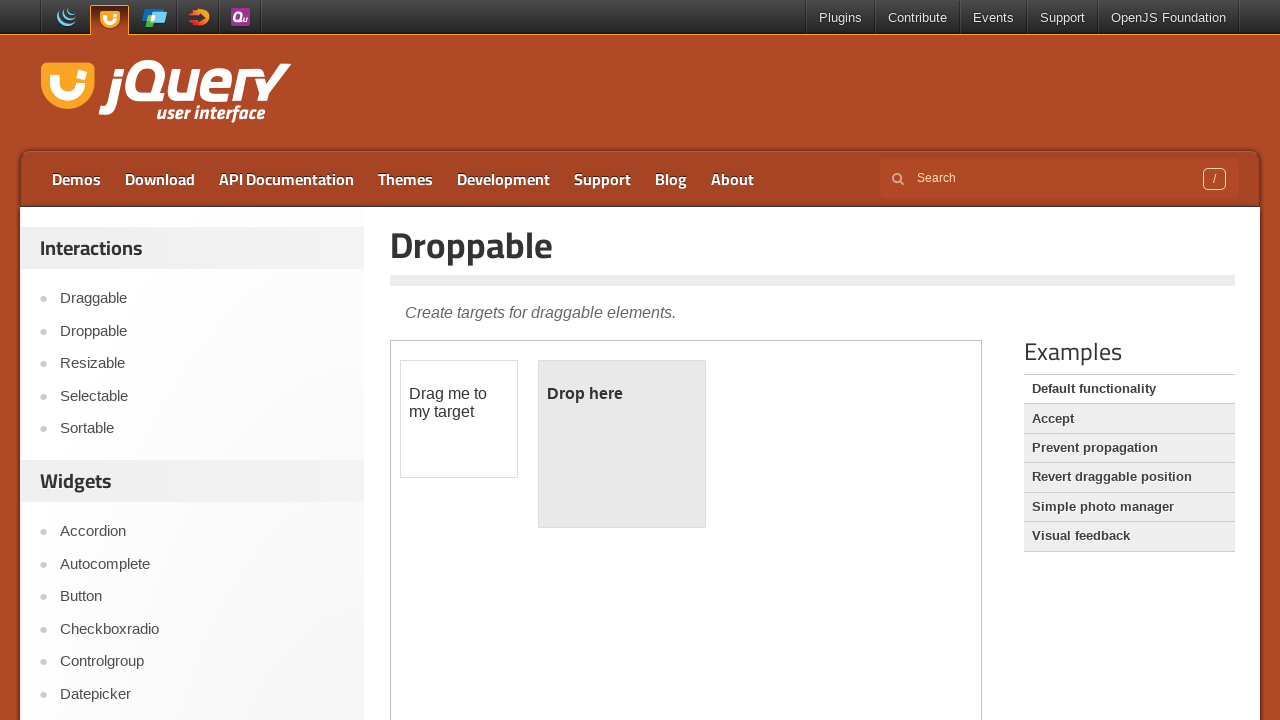

Located the iframe containing drag and drop elements
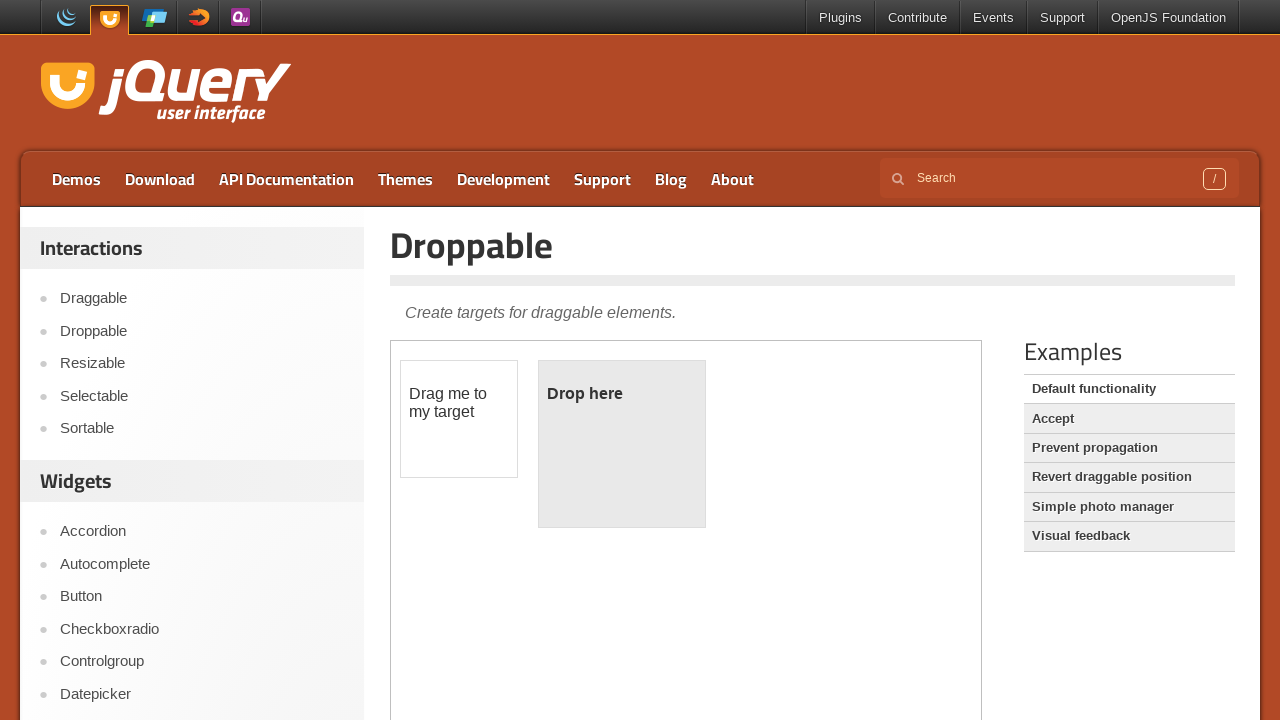

Located the draggable element
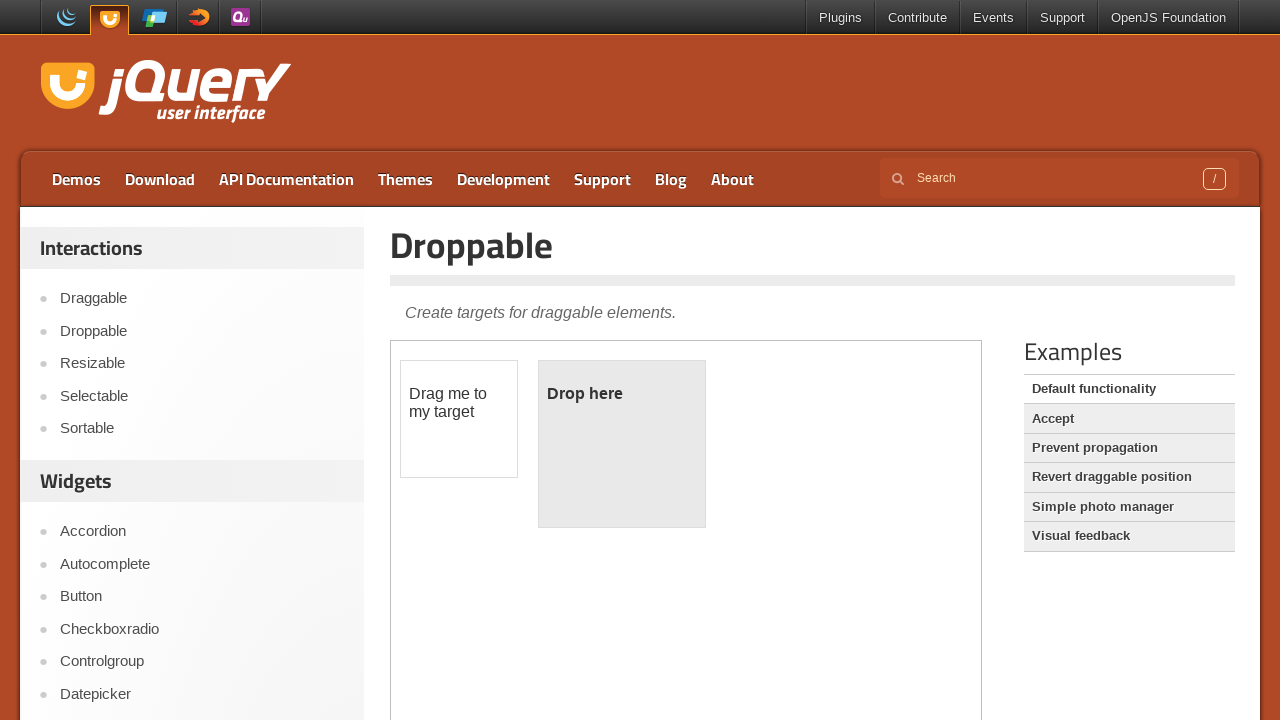

Located the droppable target element
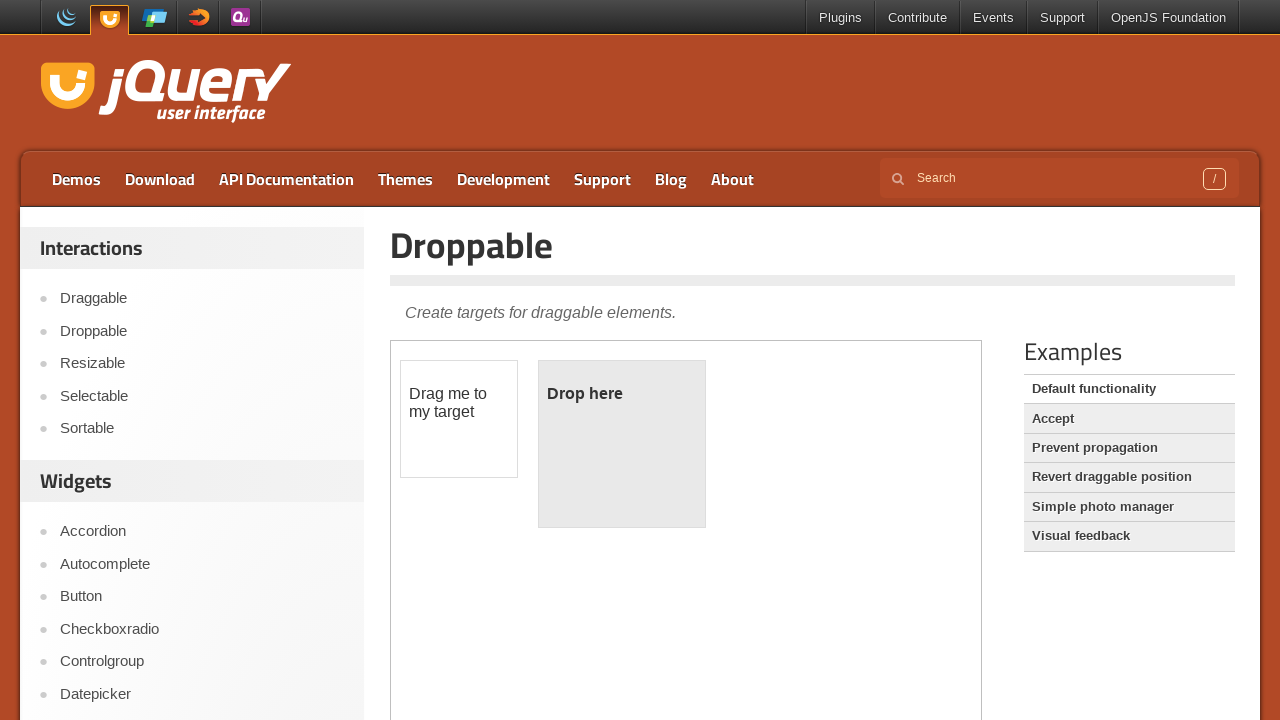

Dragged the draggable element onto the droppable target at (622, 444)
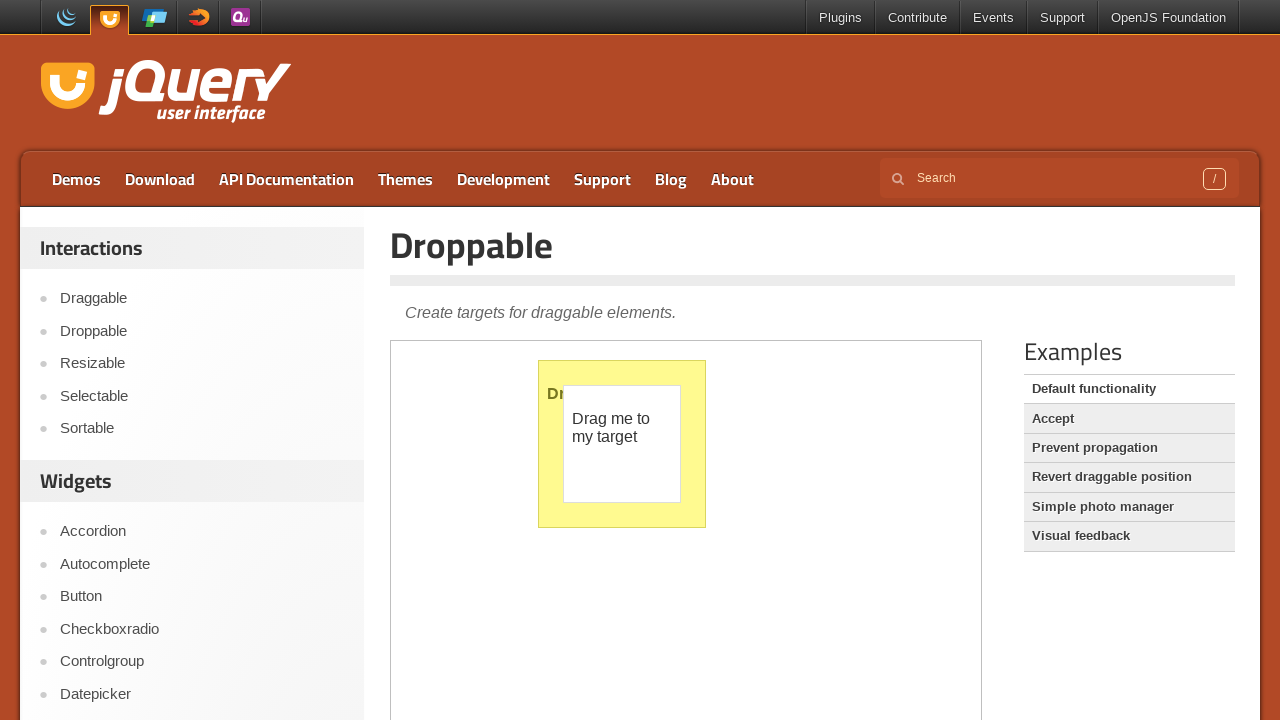

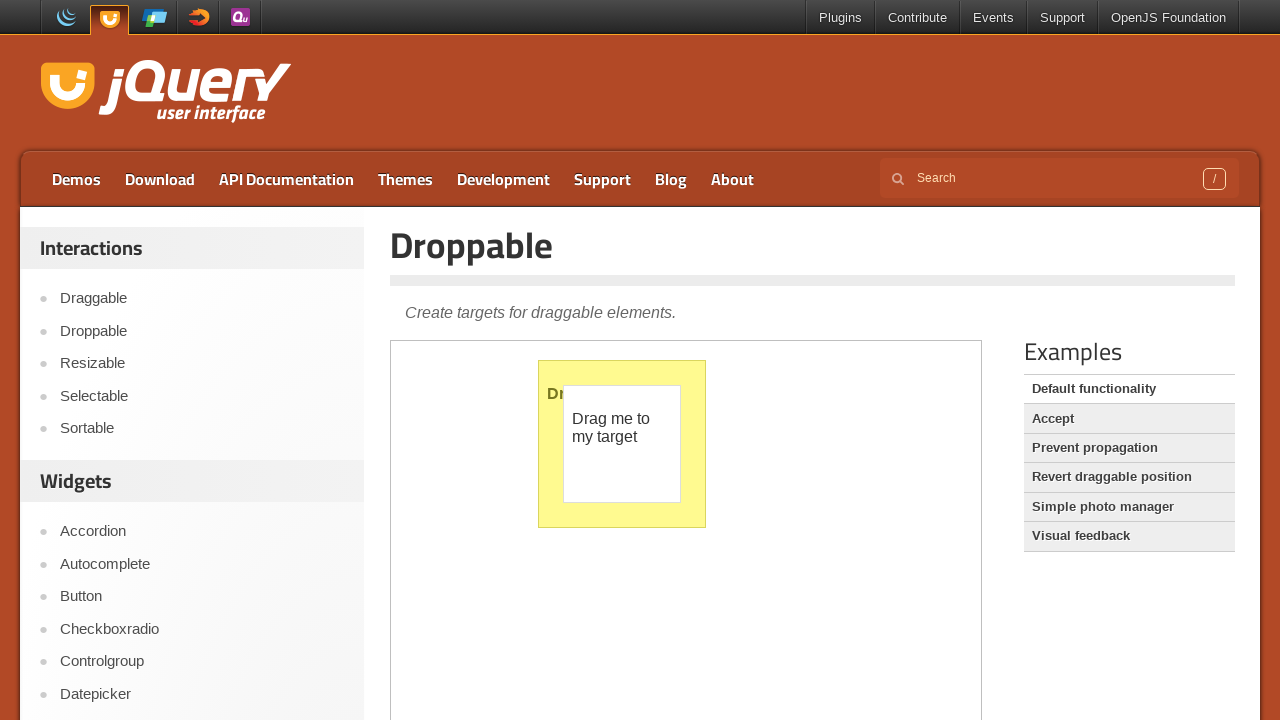